Tests browser cookie management functionality by navigating to a website, retrieving existing cookies, adding a new cookie, and then deleting it.

Starting URL: https://www.learnqoch.com/

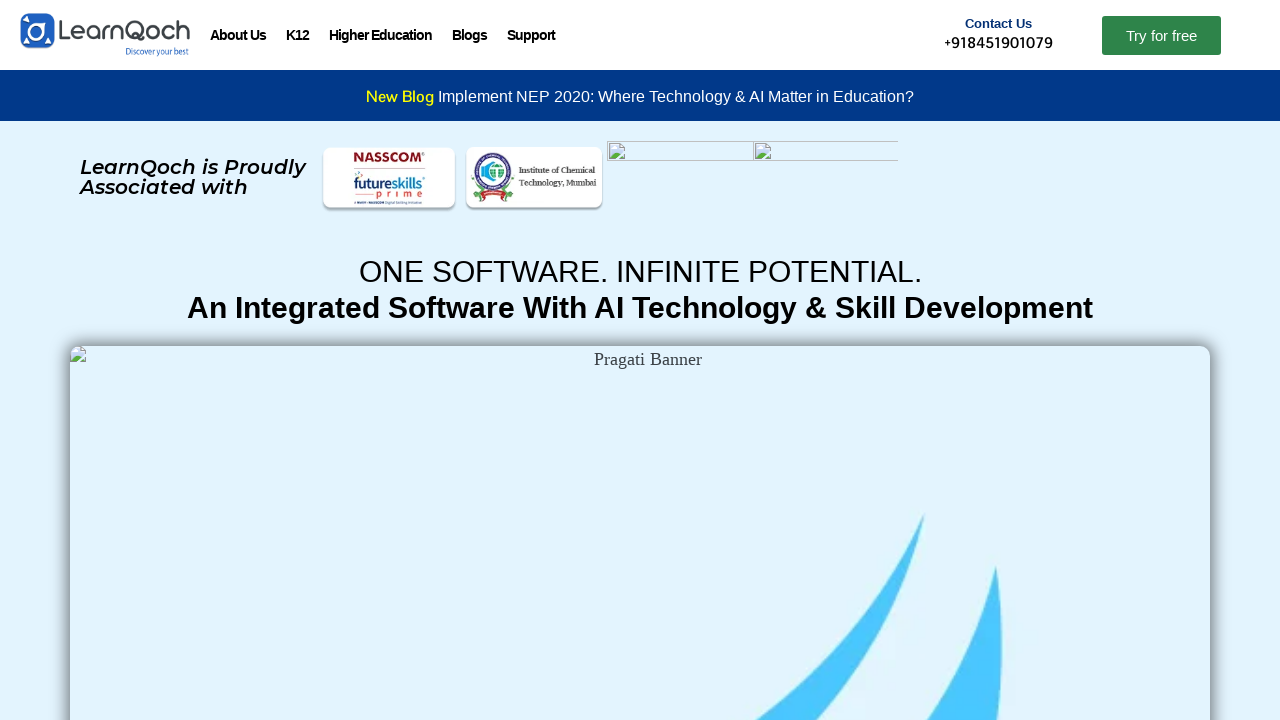

Waited for page to reach domcontentloaded state
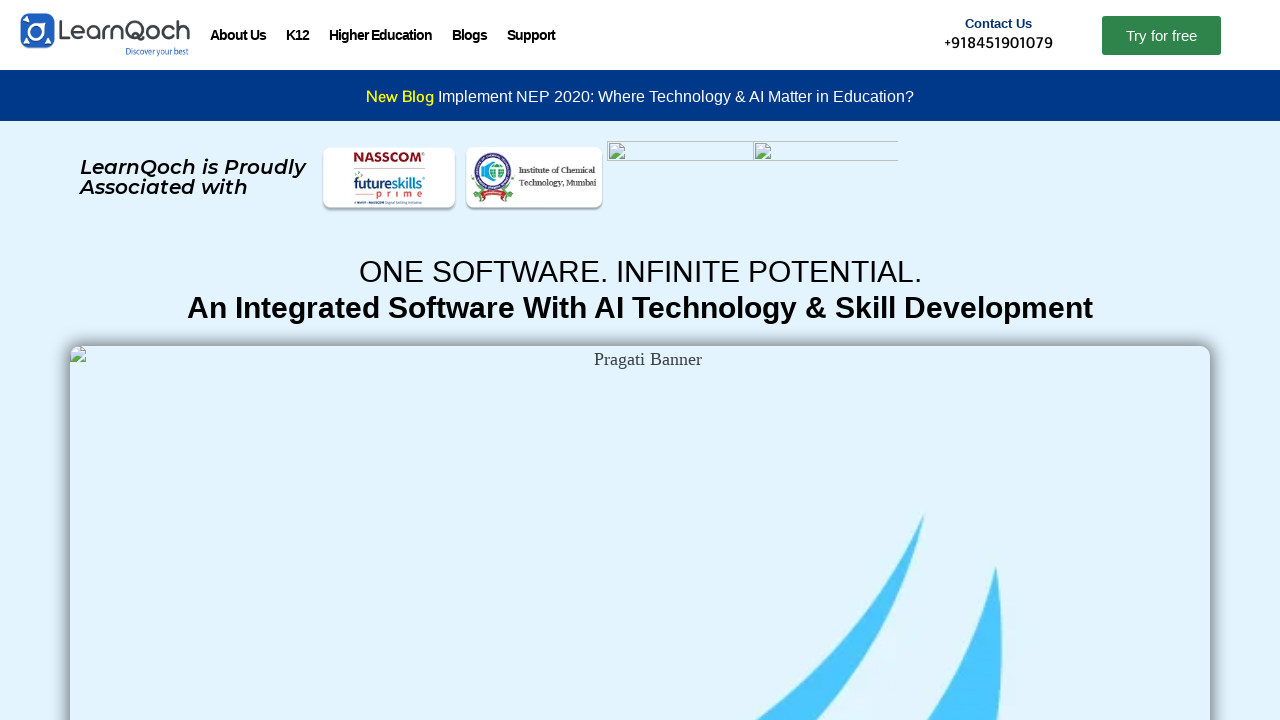

Retrieved existing cookies from browser context (total: 4)
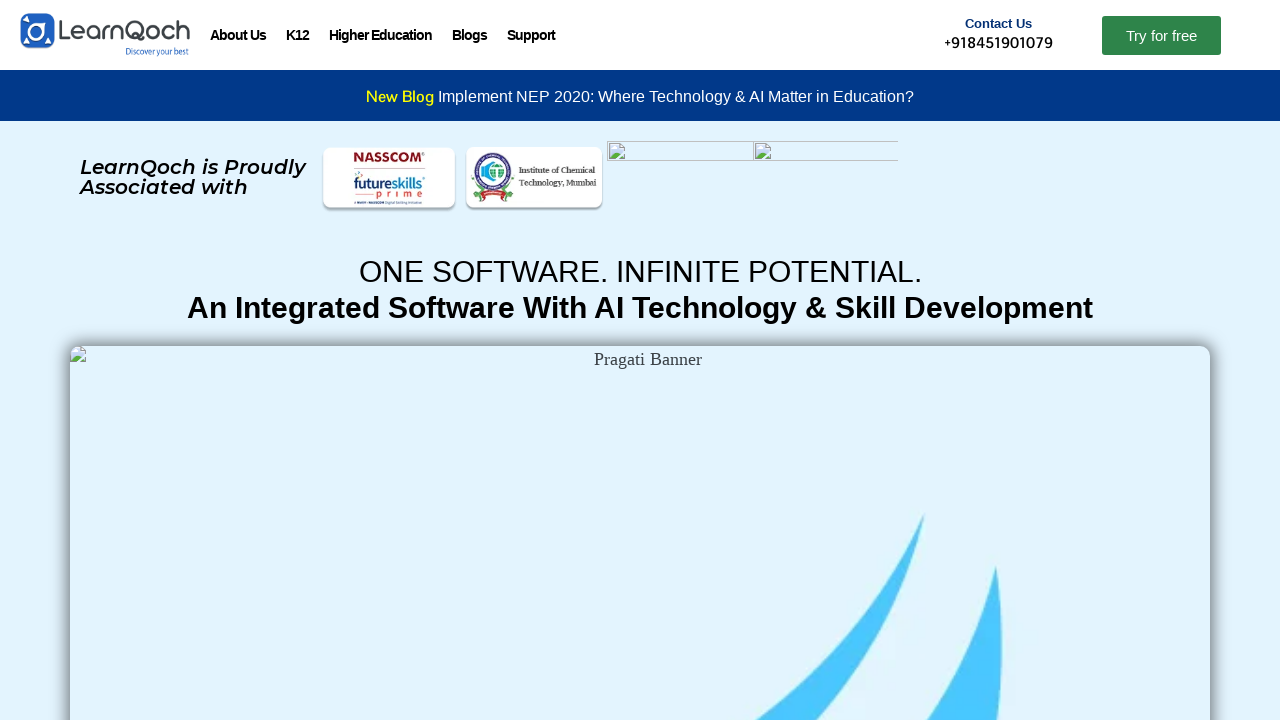

Added new cookie 'MyCookies' with value '1234'
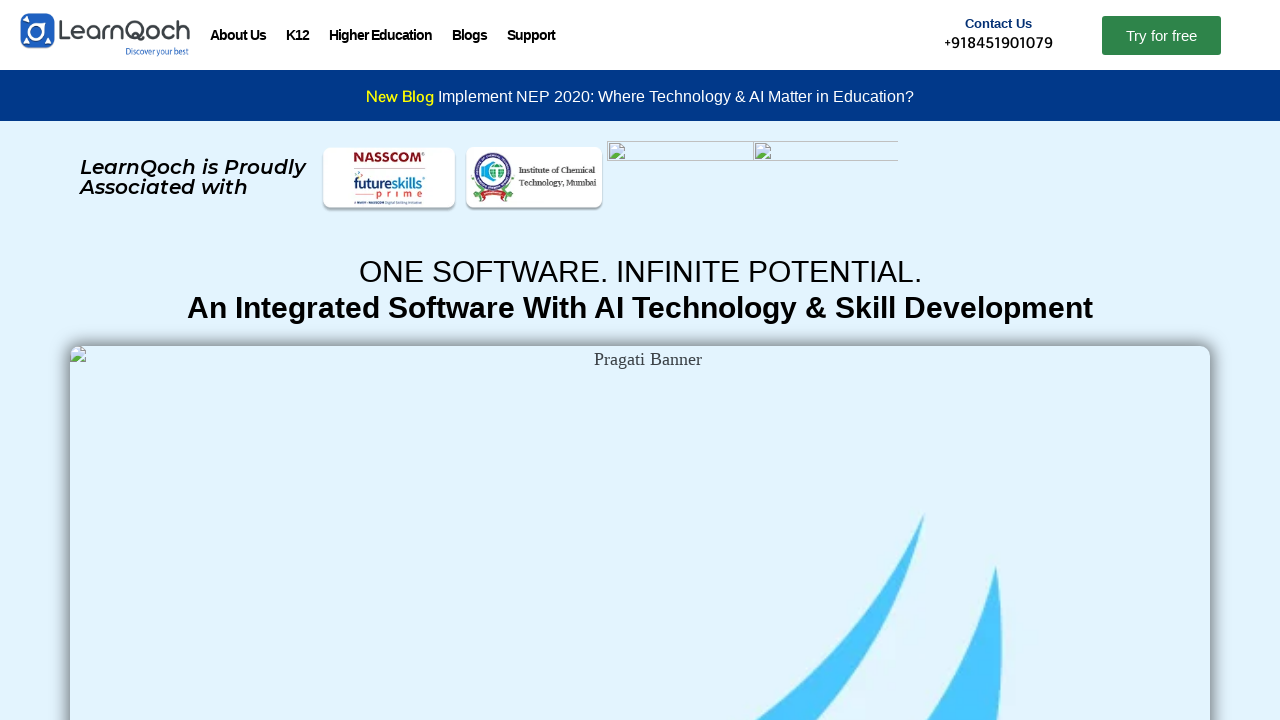

Retrieved cookies after adding new cookie (total: 5)
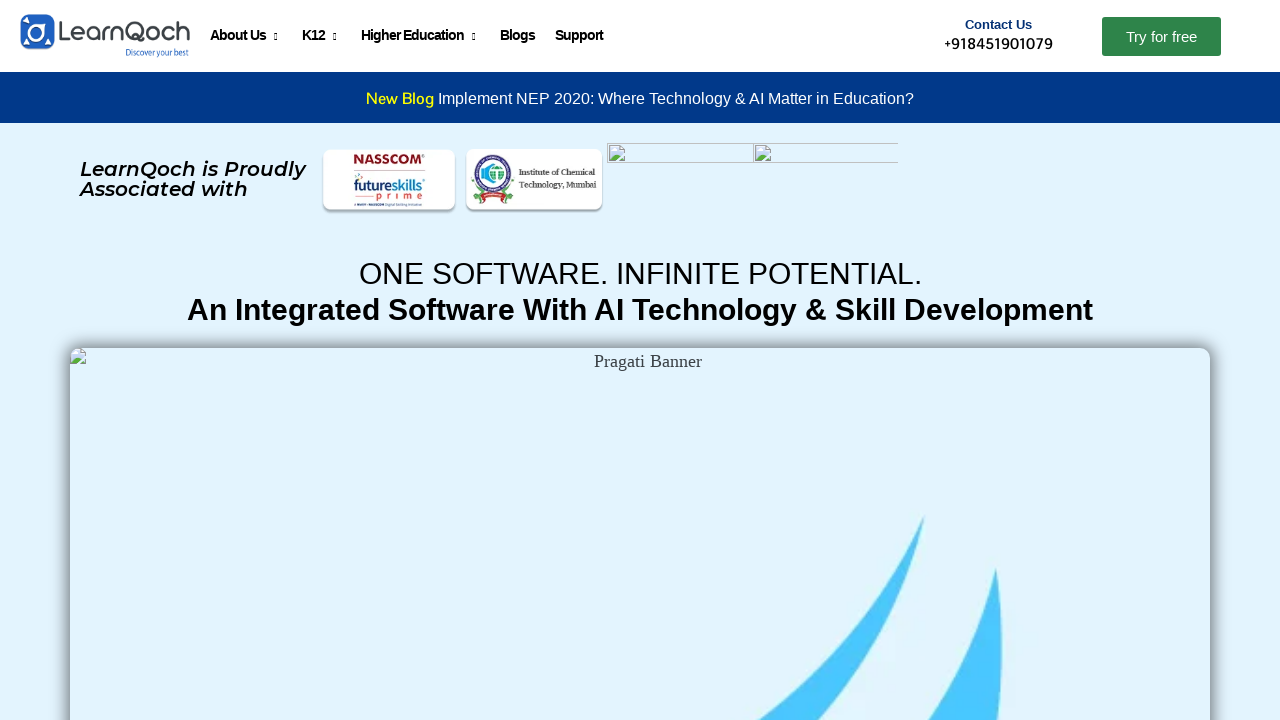

Deleted cookie 'MyCookies' from browser context
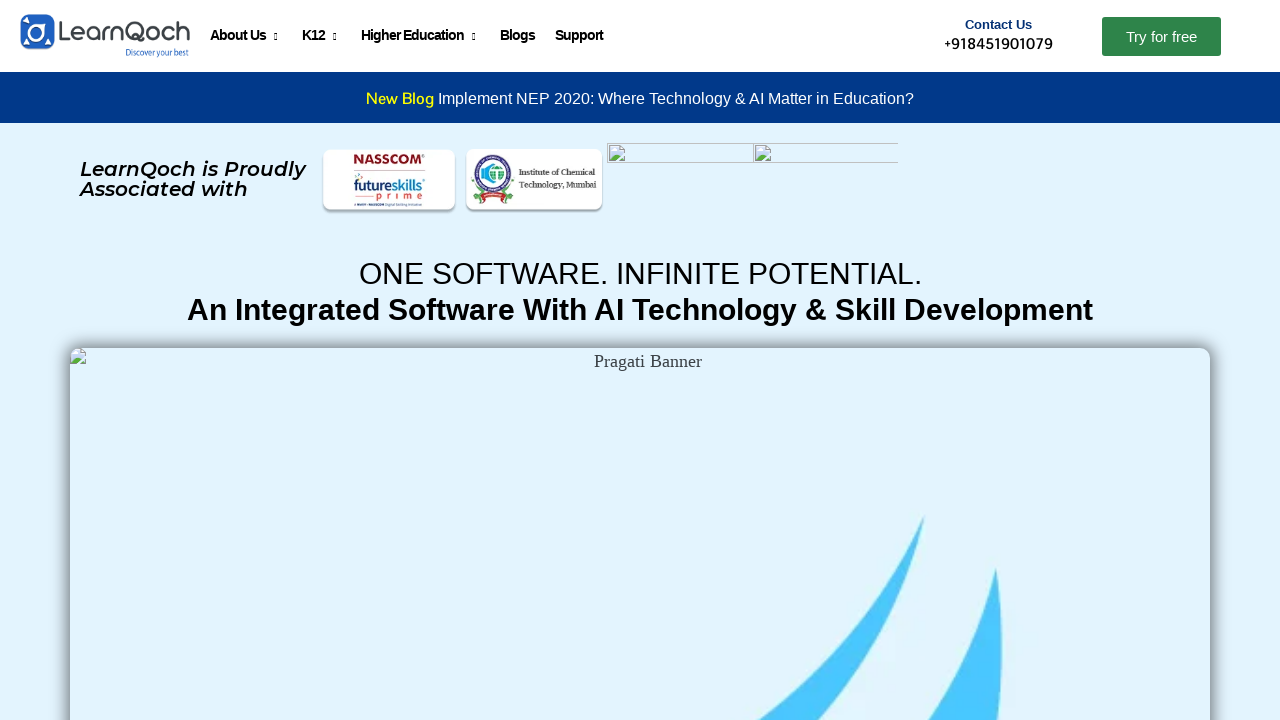

Retrieved cookies after deleting 'MyCookies' (total: 4)
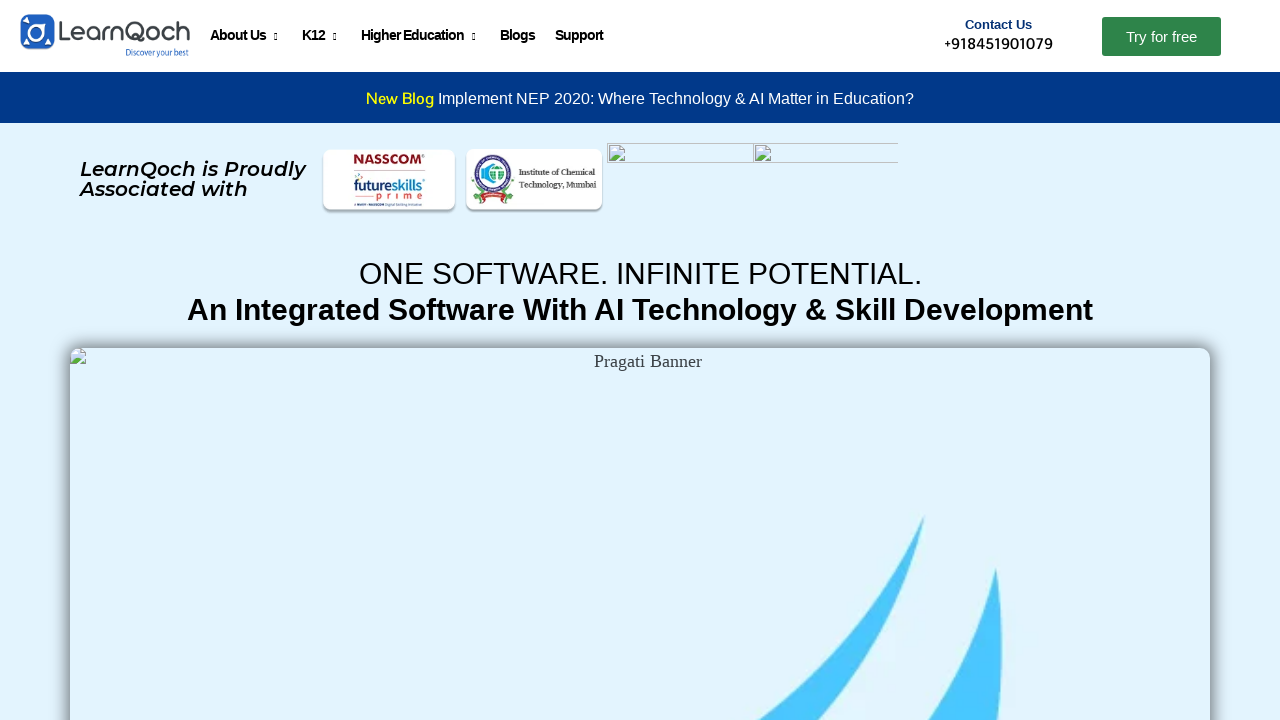

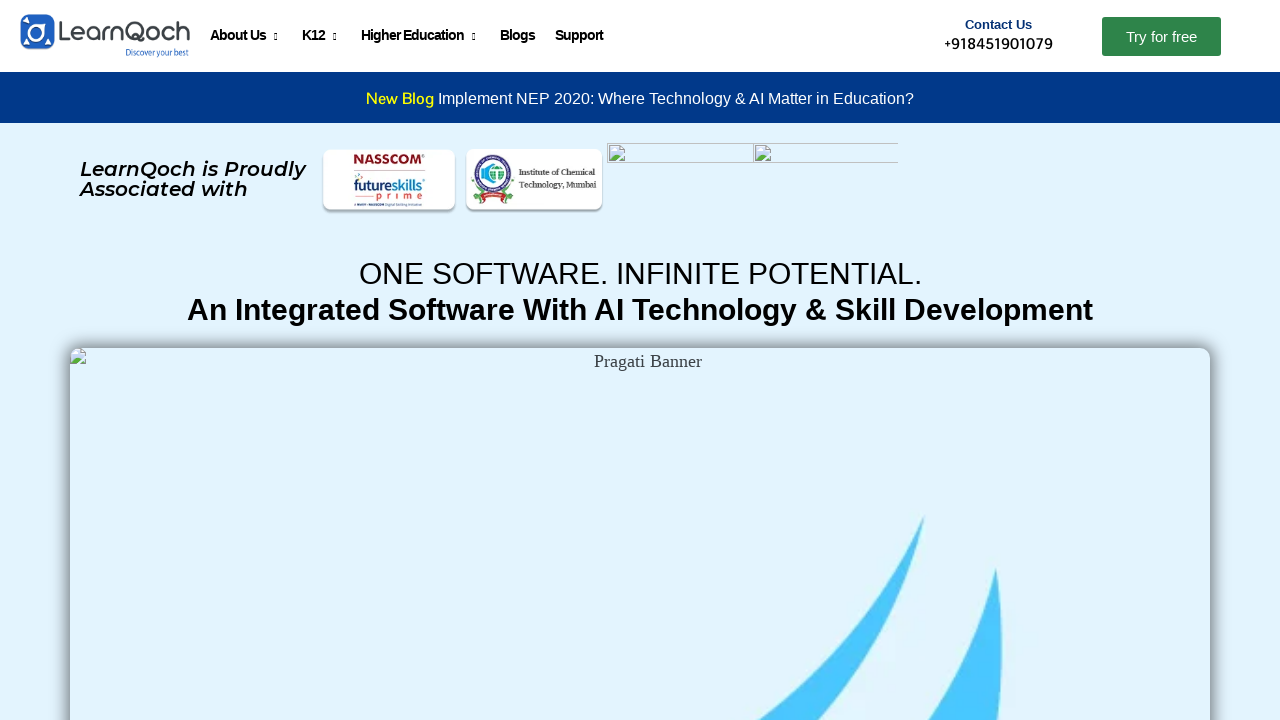